Navigates to nowsecure.nl (a Cloudflare test page) and verifies that the page loads successfully by checking for specific content indicating the page was reached.

Starting URL: https://nowsecure.nl

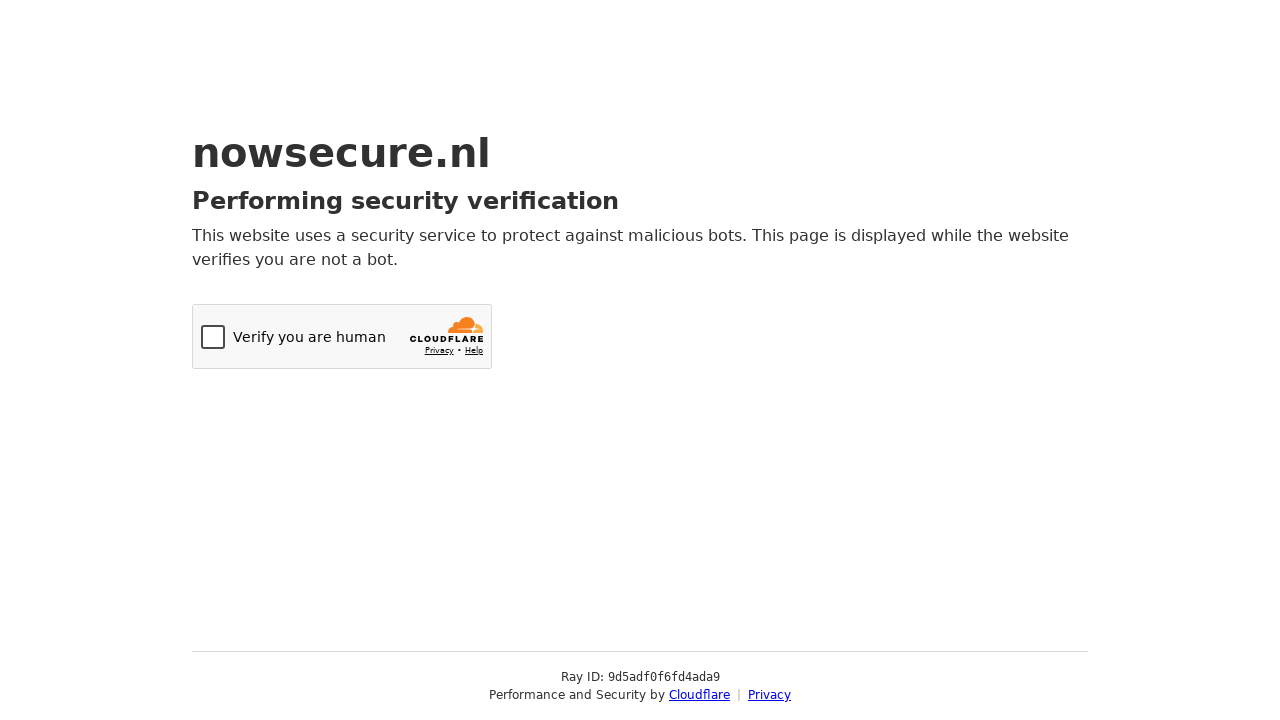

Navigated to https://nowsecure.nl
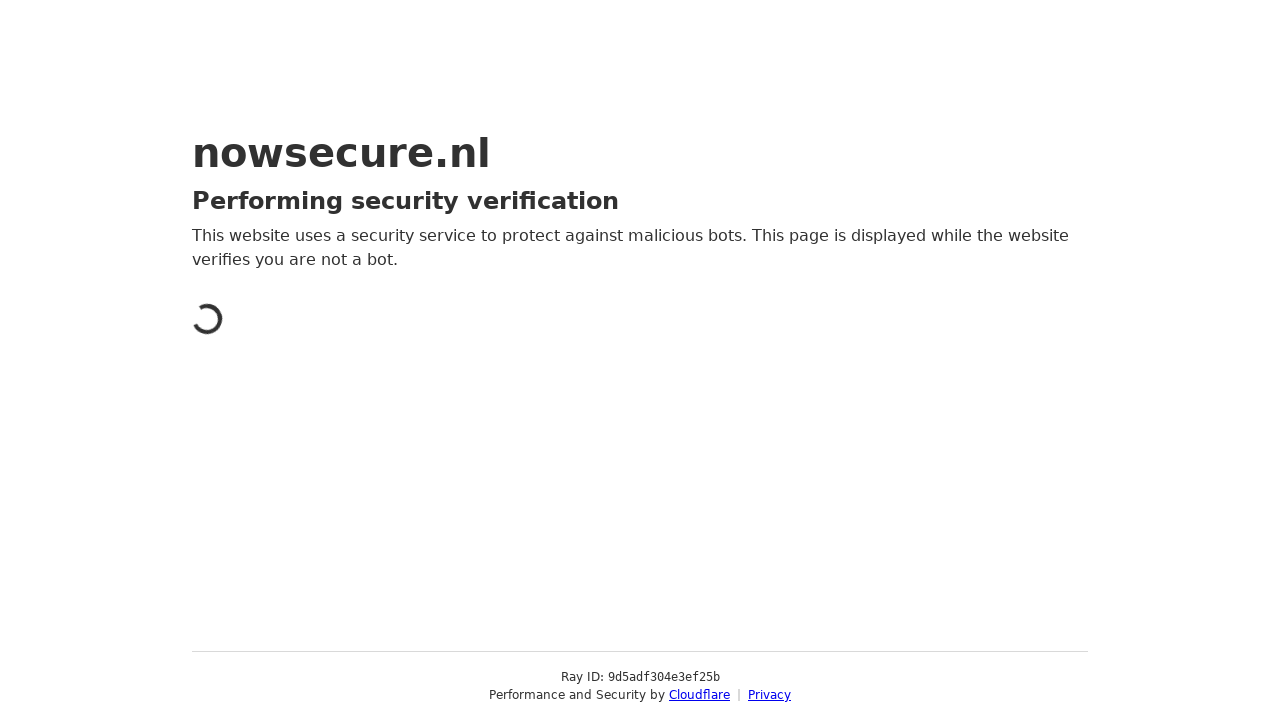

Page reached networkidle load state
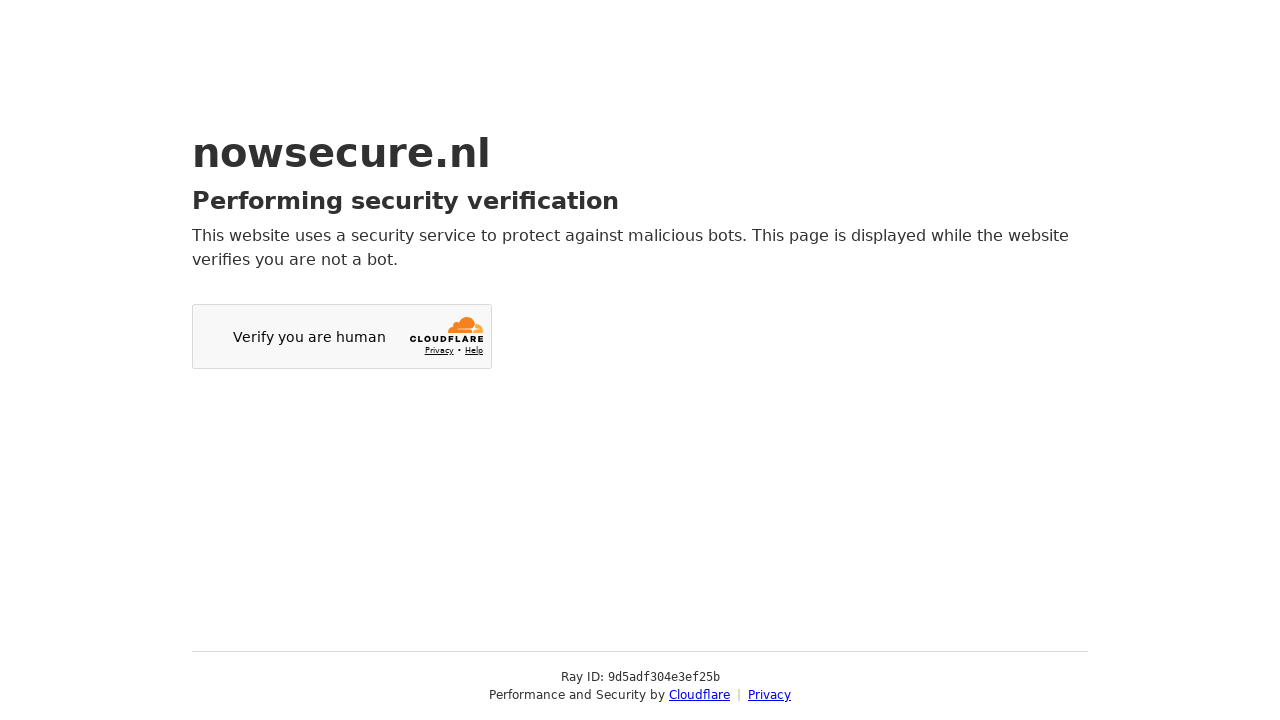

Located success message element
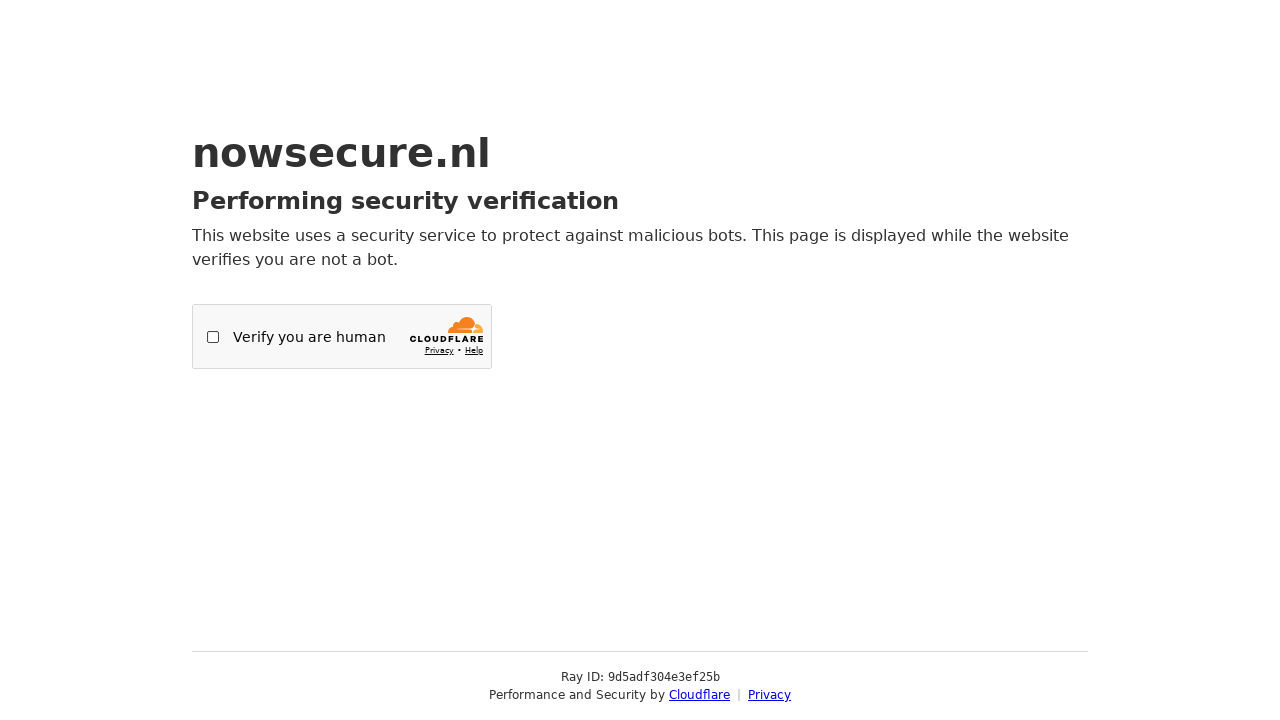

Page blocked by Cloudflare protection or success message not found
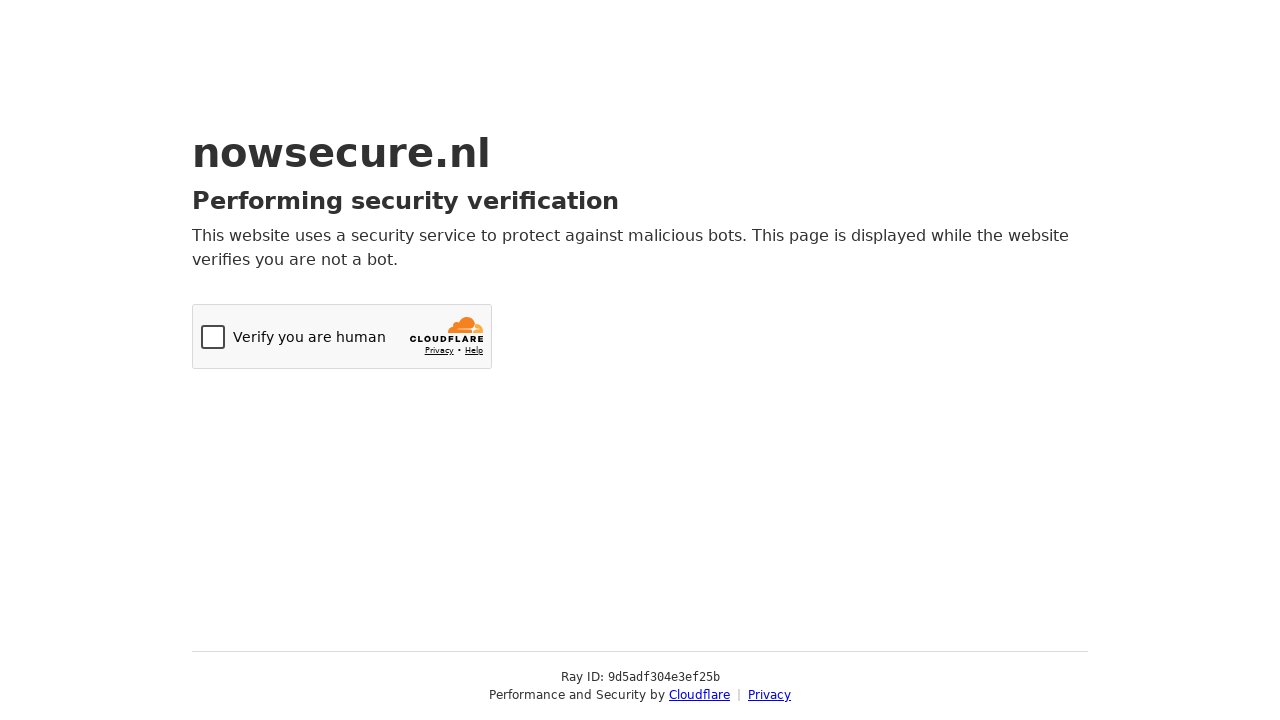

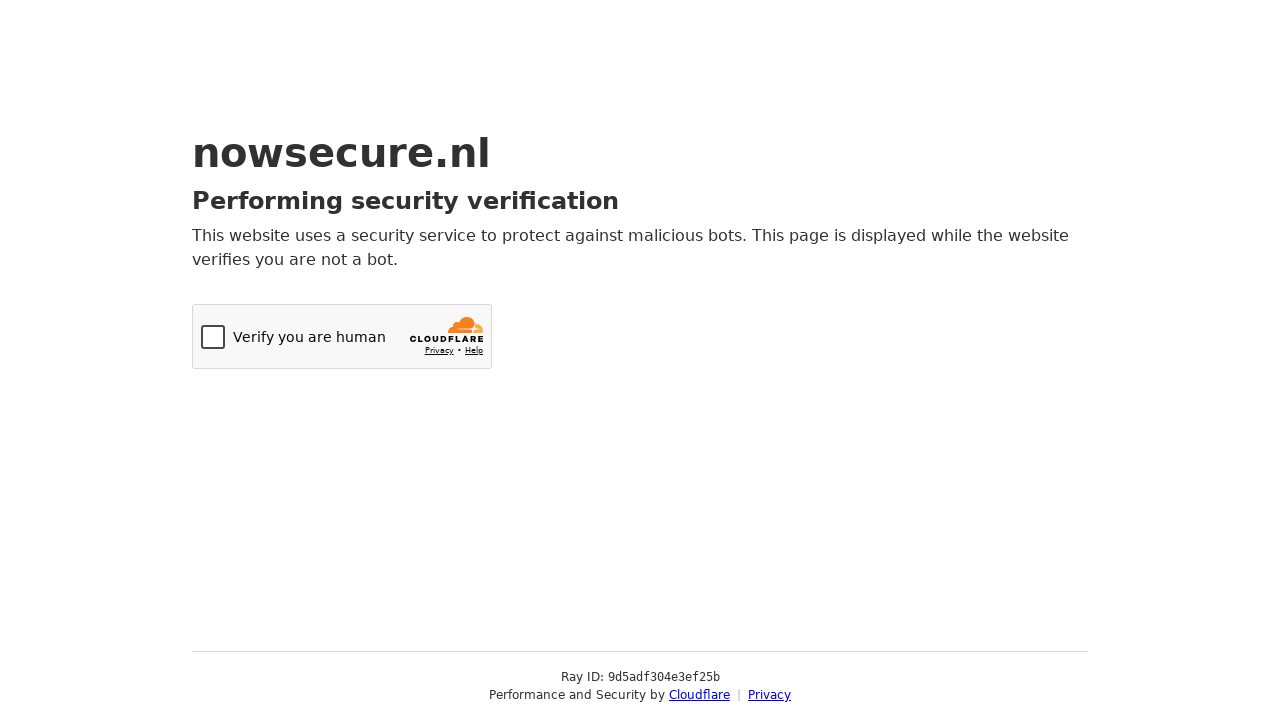